Tests checkbox functionality by locating two checkboxes and clicking on each one if it is not already selected

Starting URL: https://the-internet.herokuapp.com/checkboxes

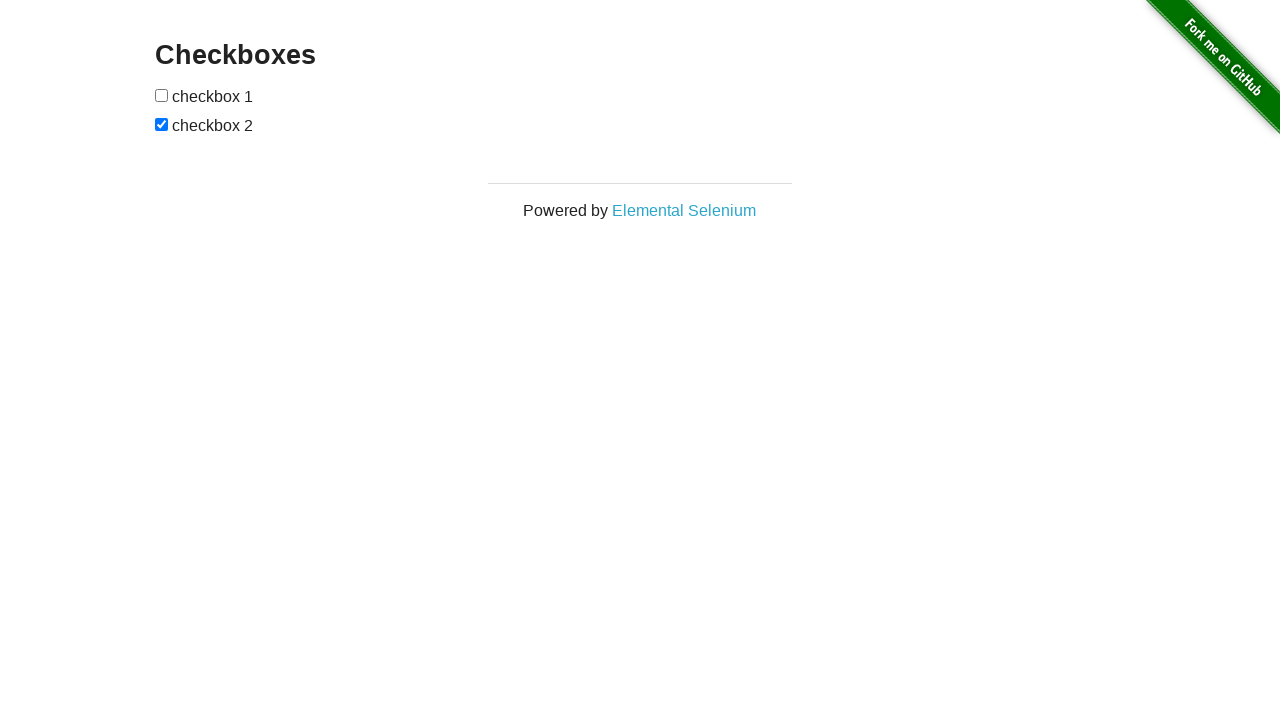

Located first checkbox element
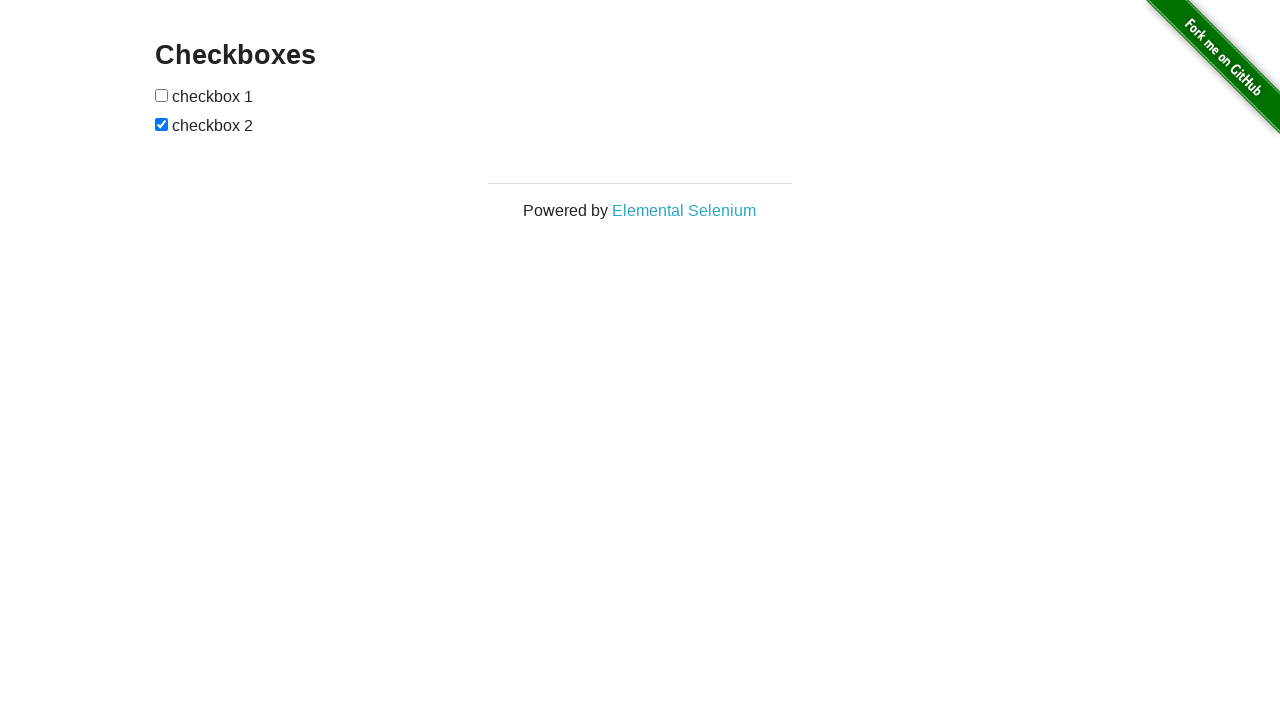

Located second checkbox element
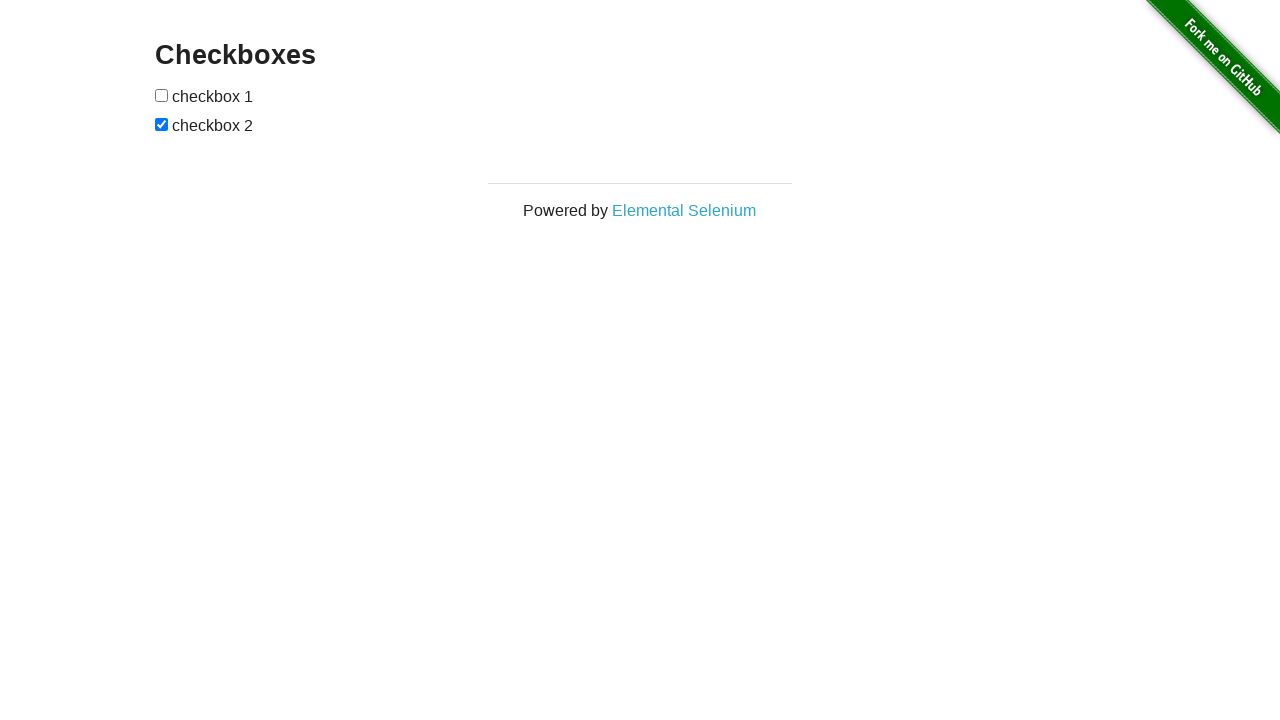

Checked first checkbox - it was not selected at (162, 95) on (//input)[1]
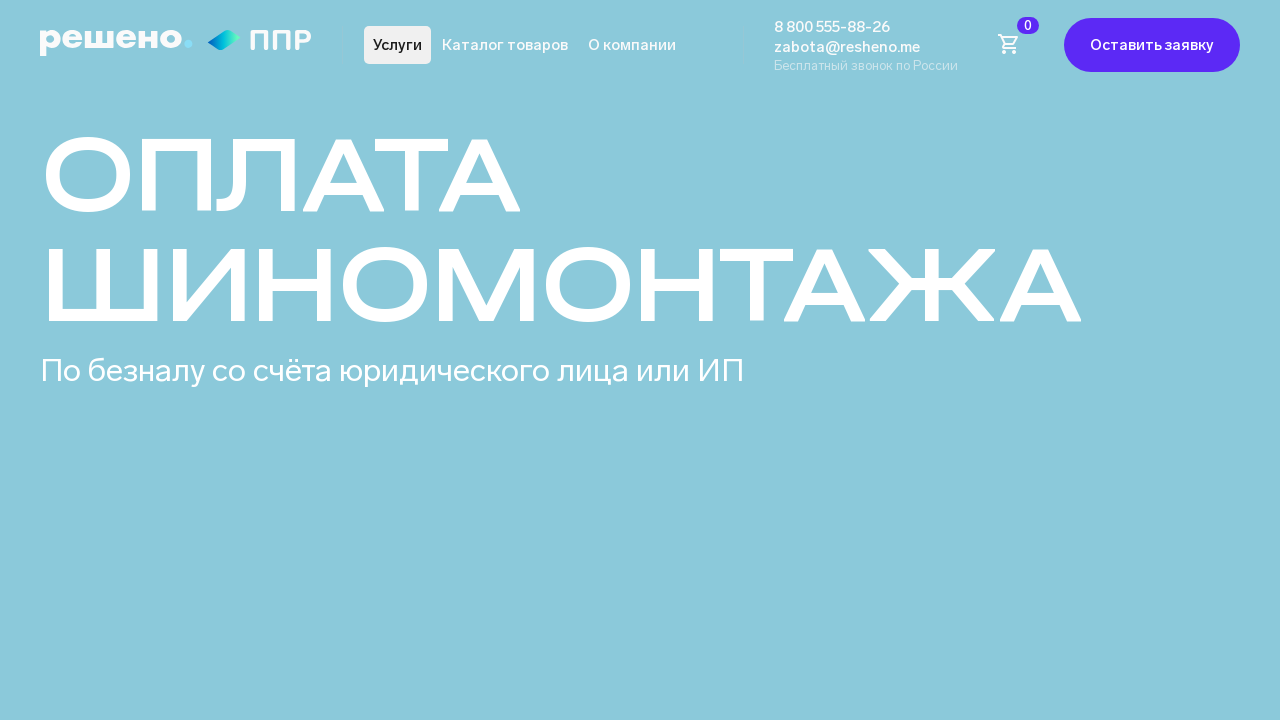

Clicked first checkbox
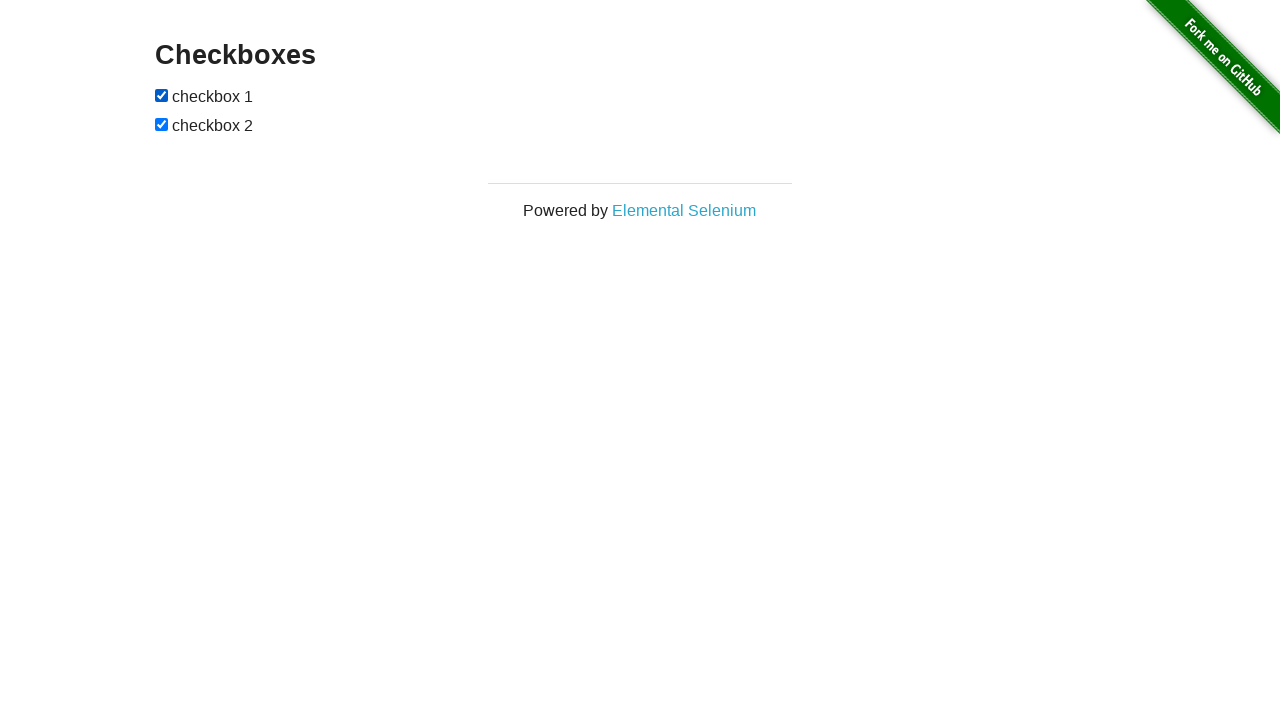

Second checkbox was already selected, no action taken
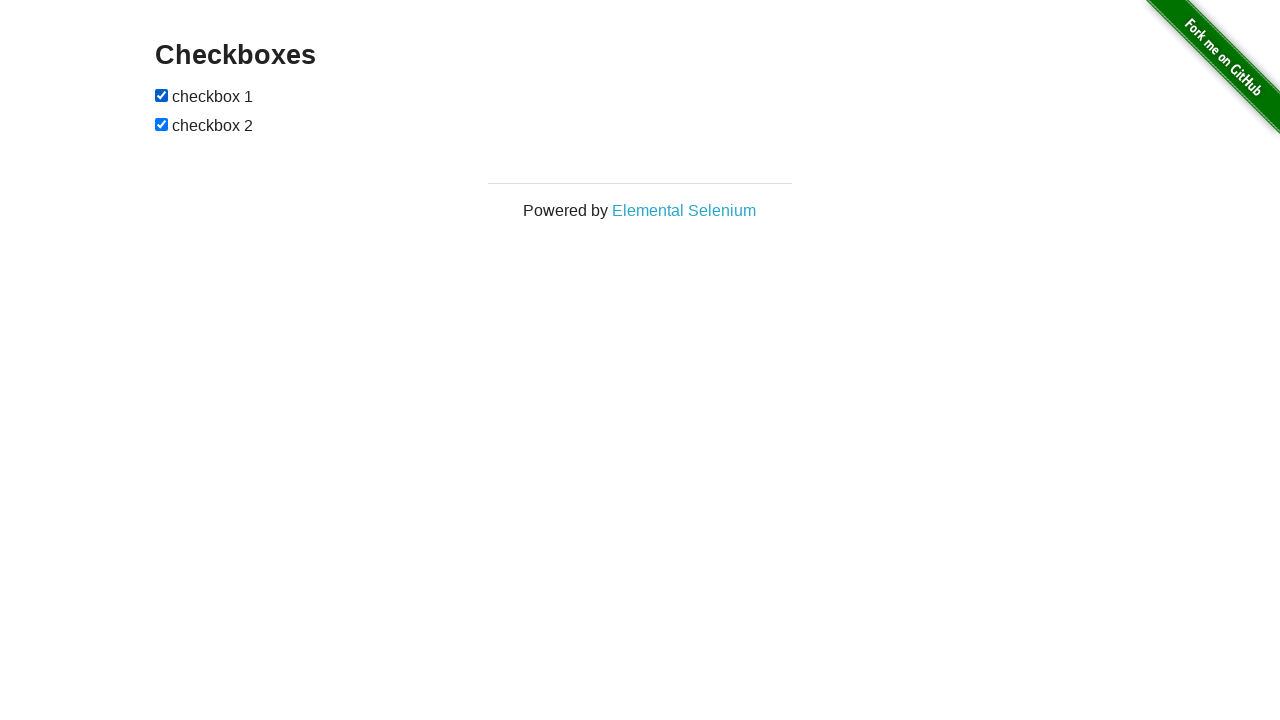

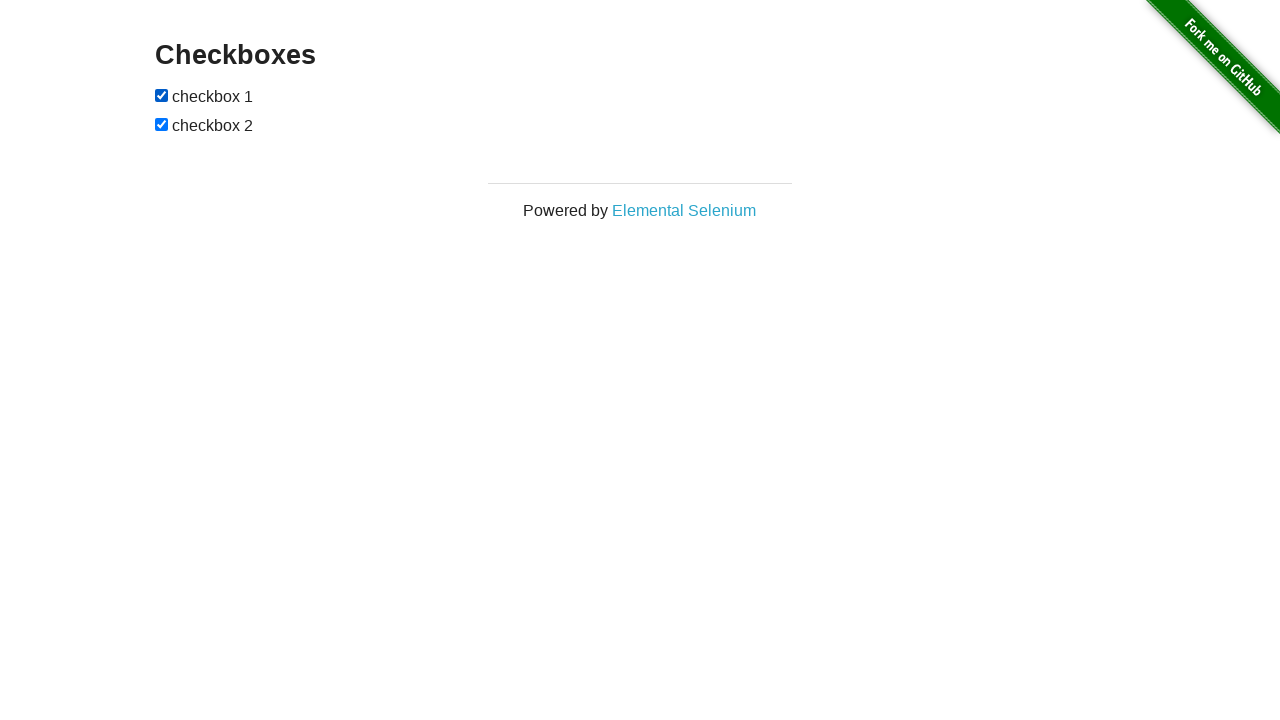